Tests window handling functionality by clicking a link that opens a new window, switching between windows, and retrieving text from each window

Starting URL: https://the-internet.herokuapp.com/

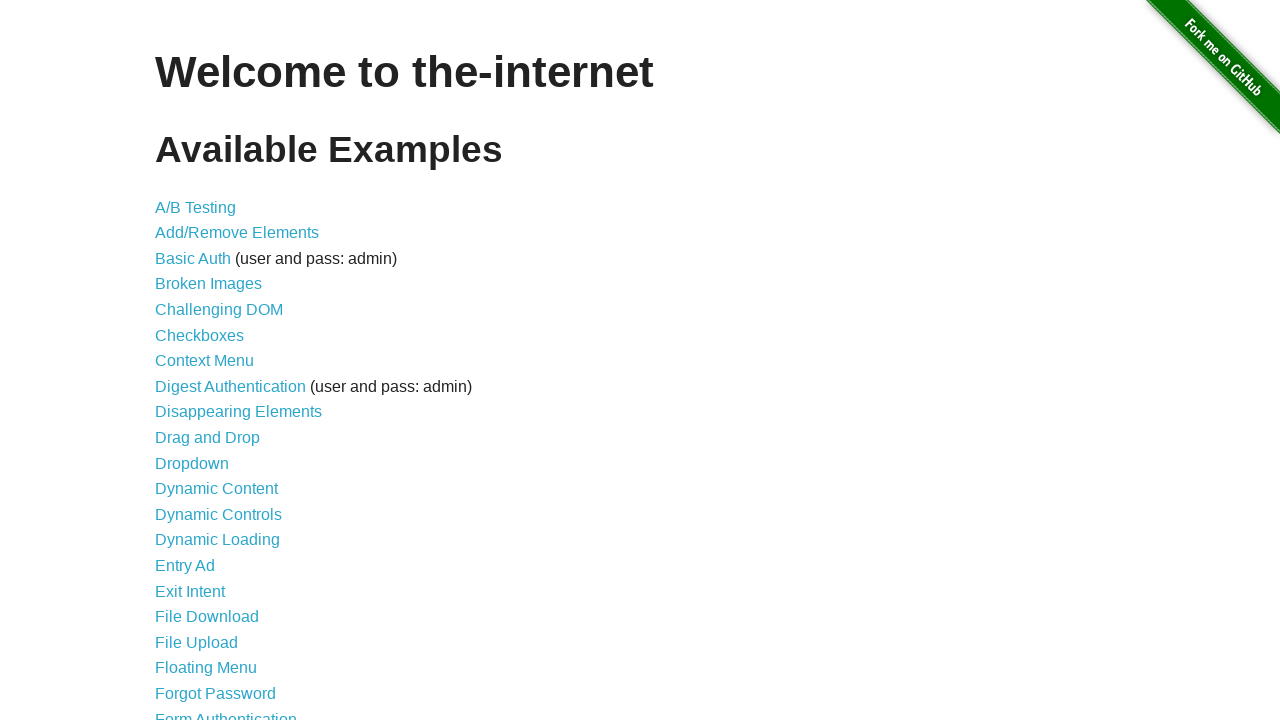

Clicked on 'Multiple Windows' link at (218, 369) on xpath=//a[text()='Multiple Windows']
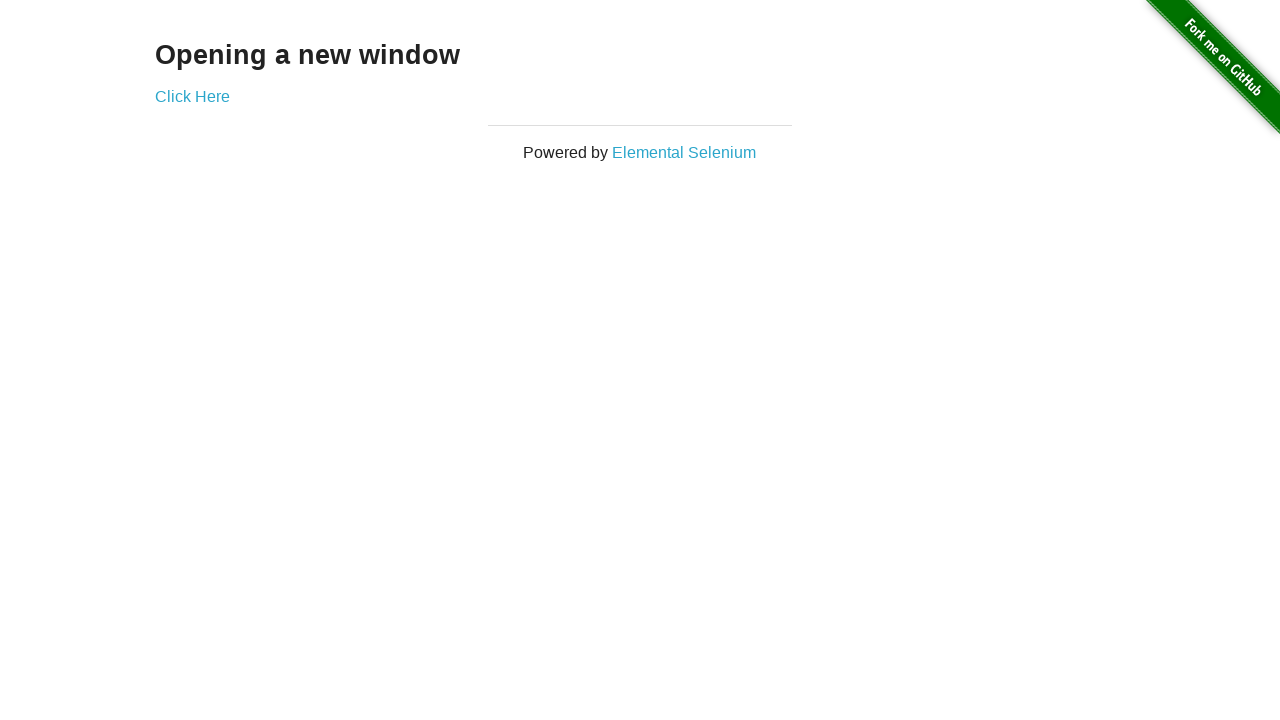

Stored reference to main page
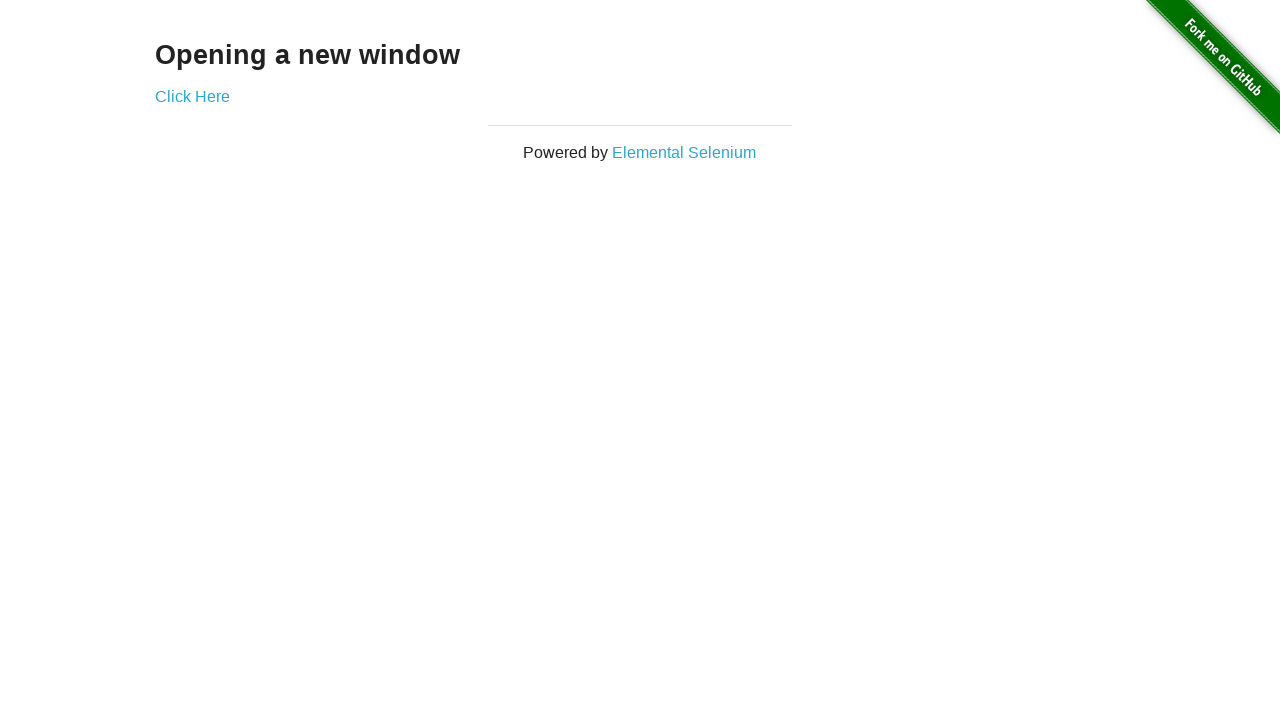

Clicked 'Click Here' link to open new window at (192, 96) on xpath=//a[text()='Click Here']
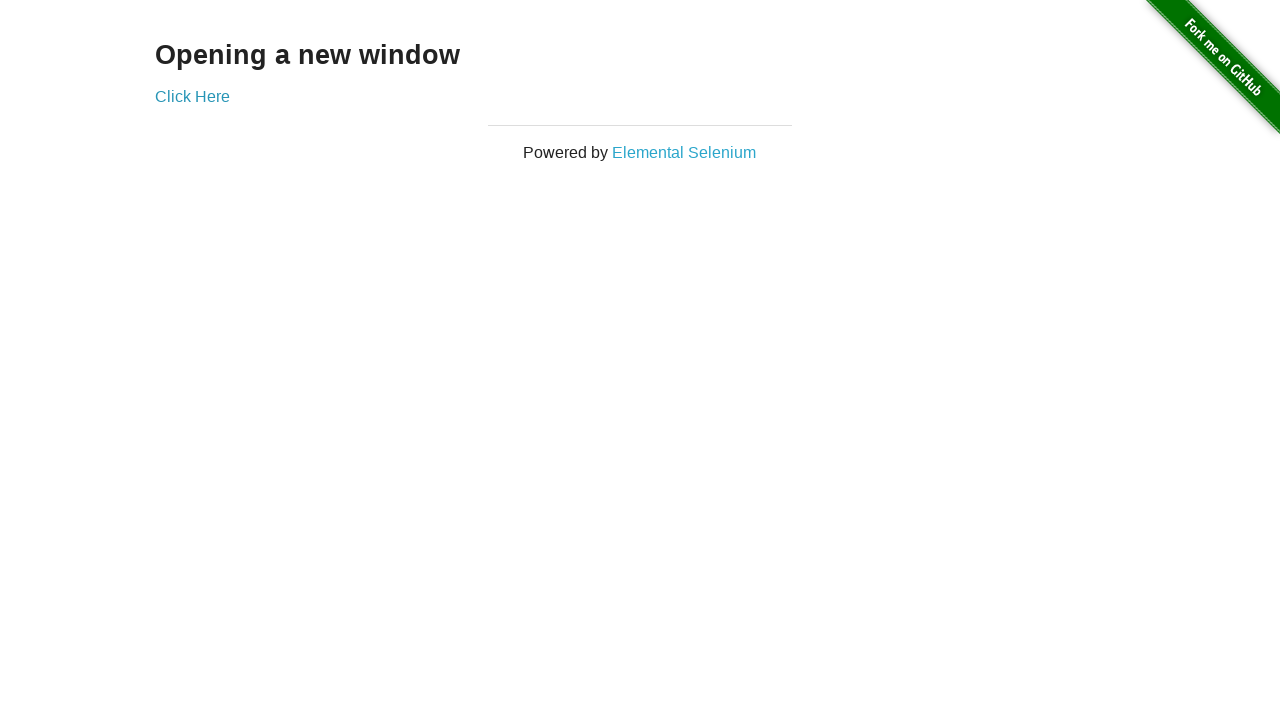

New window/tab opened and captured
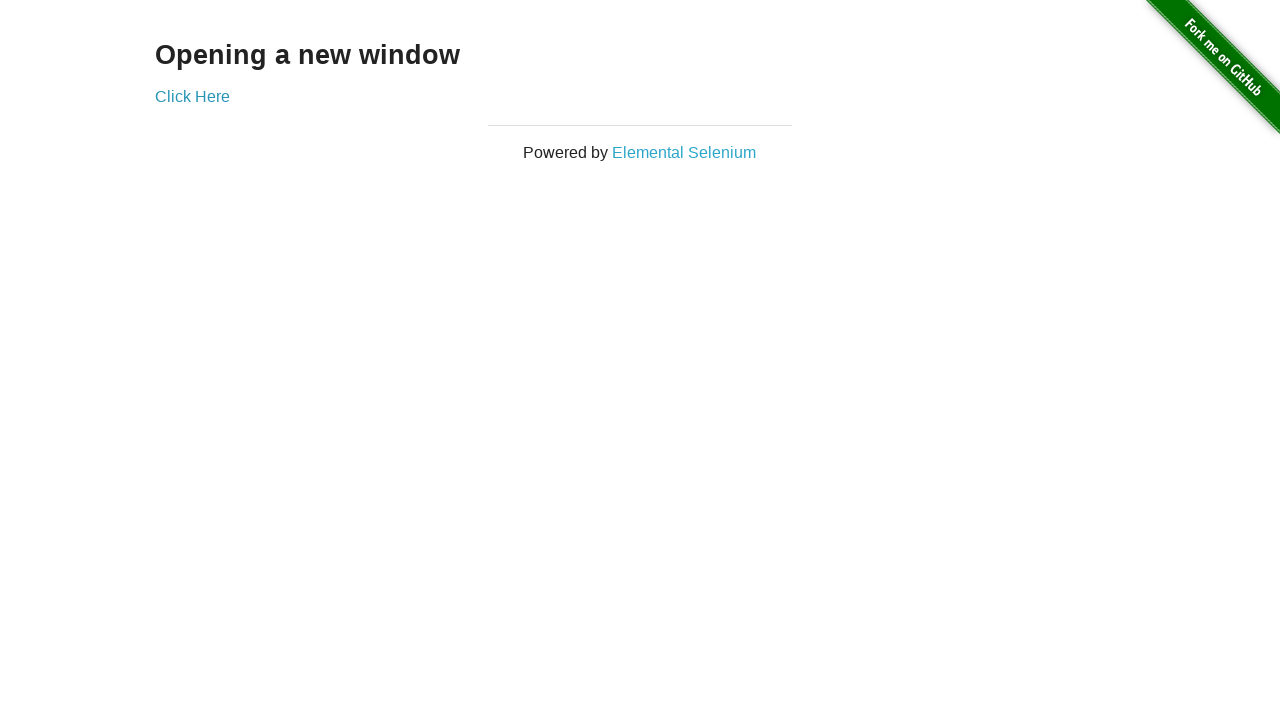

Retrieved text from new window: 'New Window'
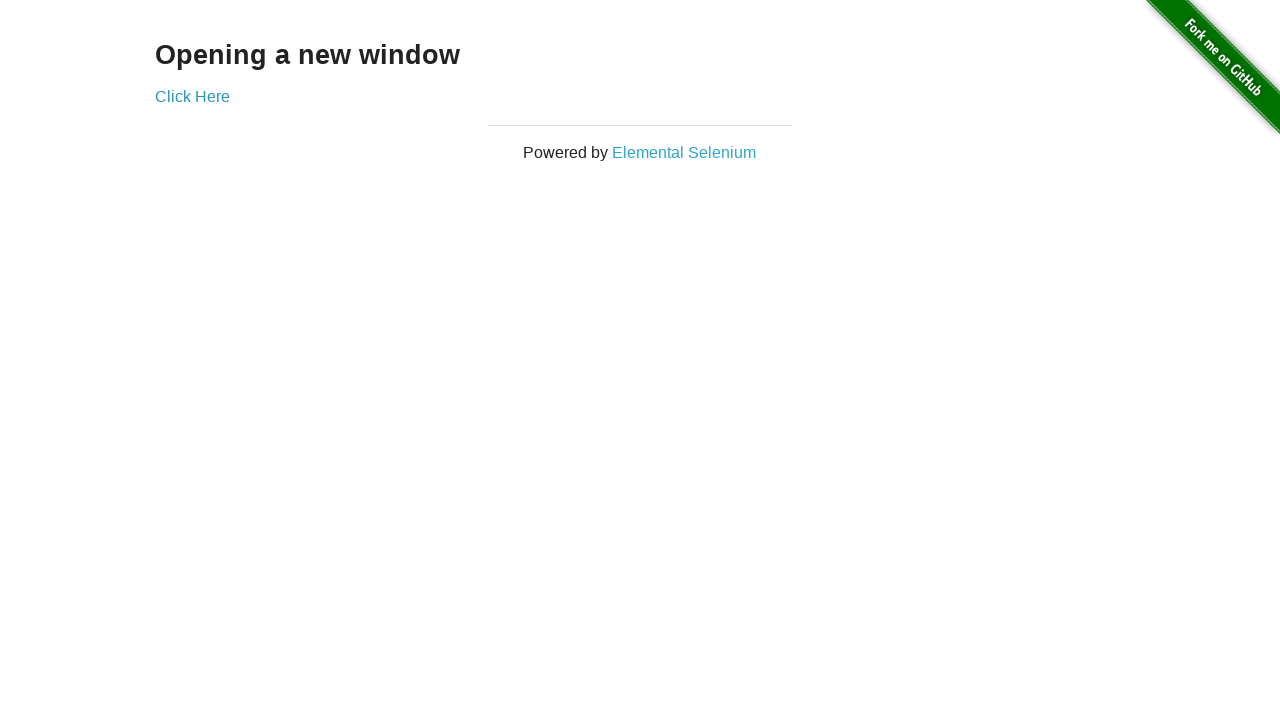

Retrieved text from main window: 'Opening a new window'
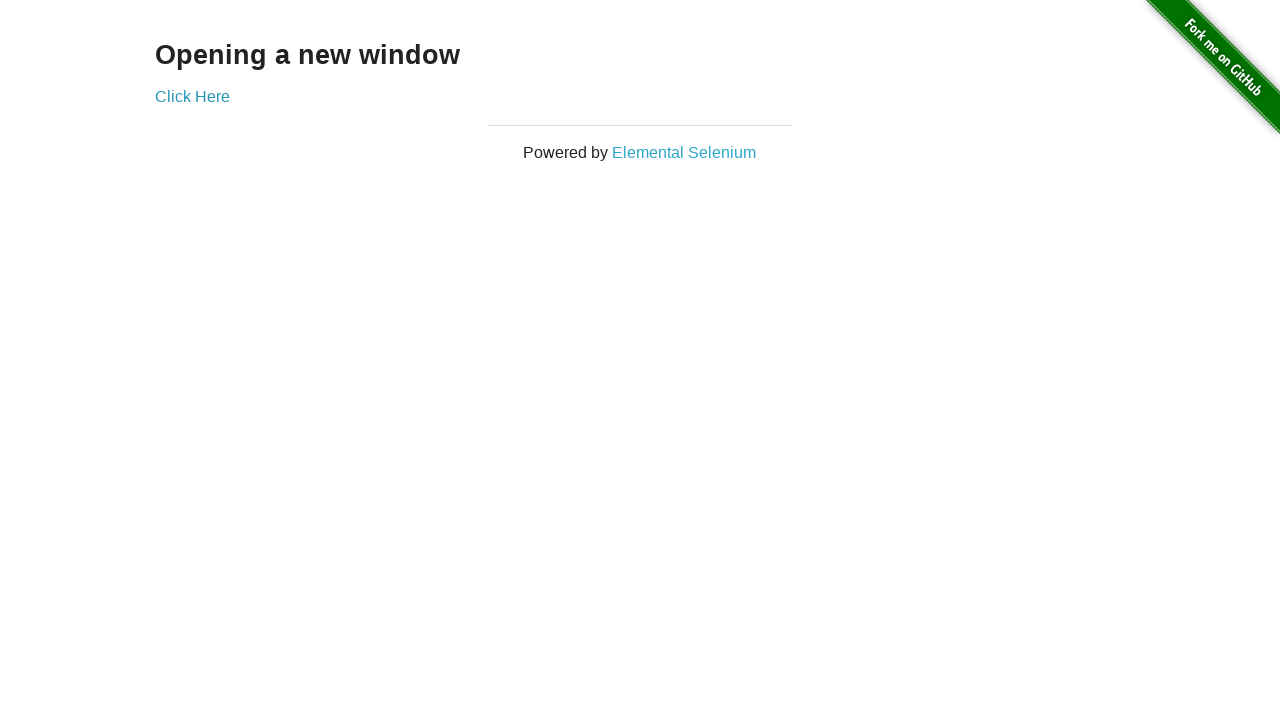

Closed the new window
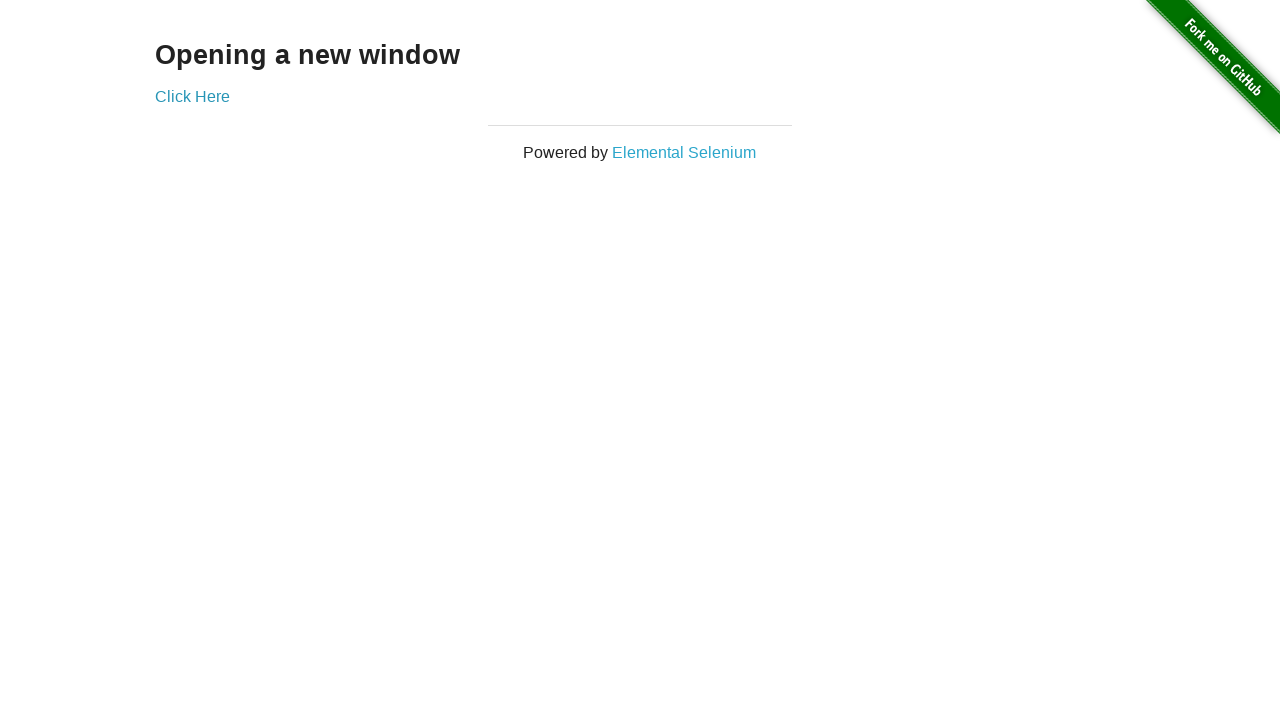

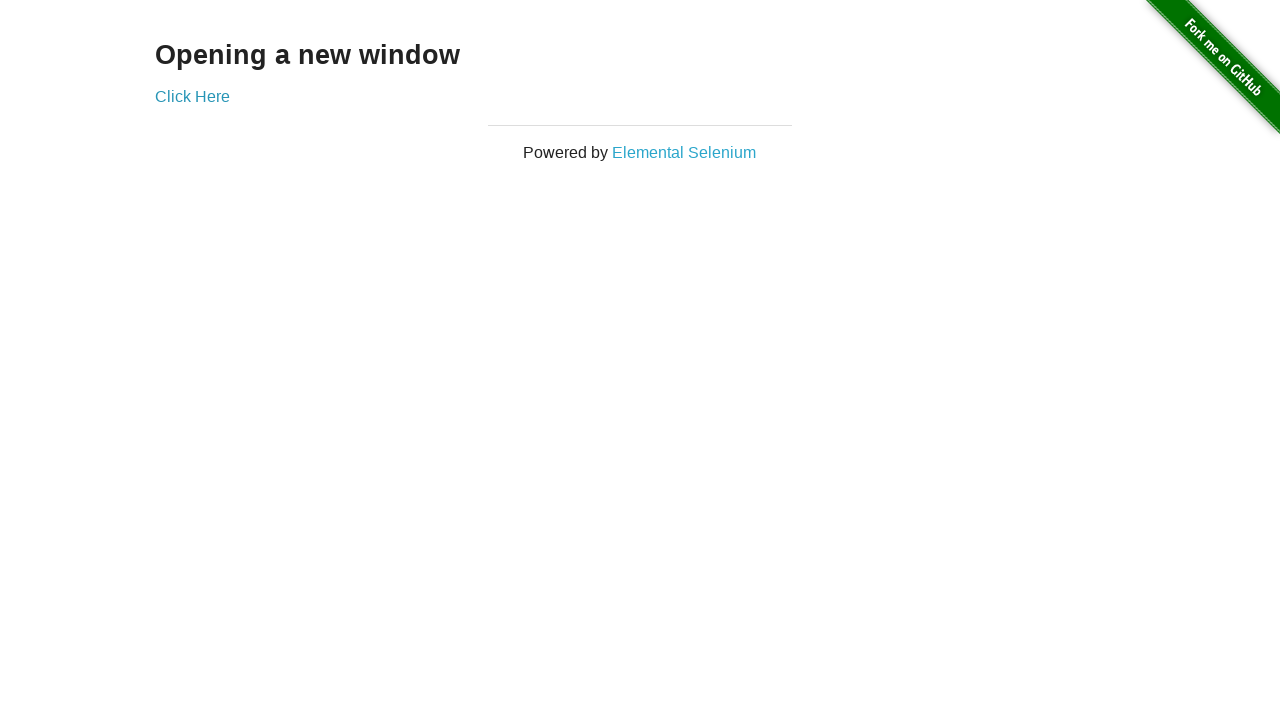